Tests login with invalid password to verify the password error message is displayed

Starting URL: http://the-internet.herokuapp.com/login

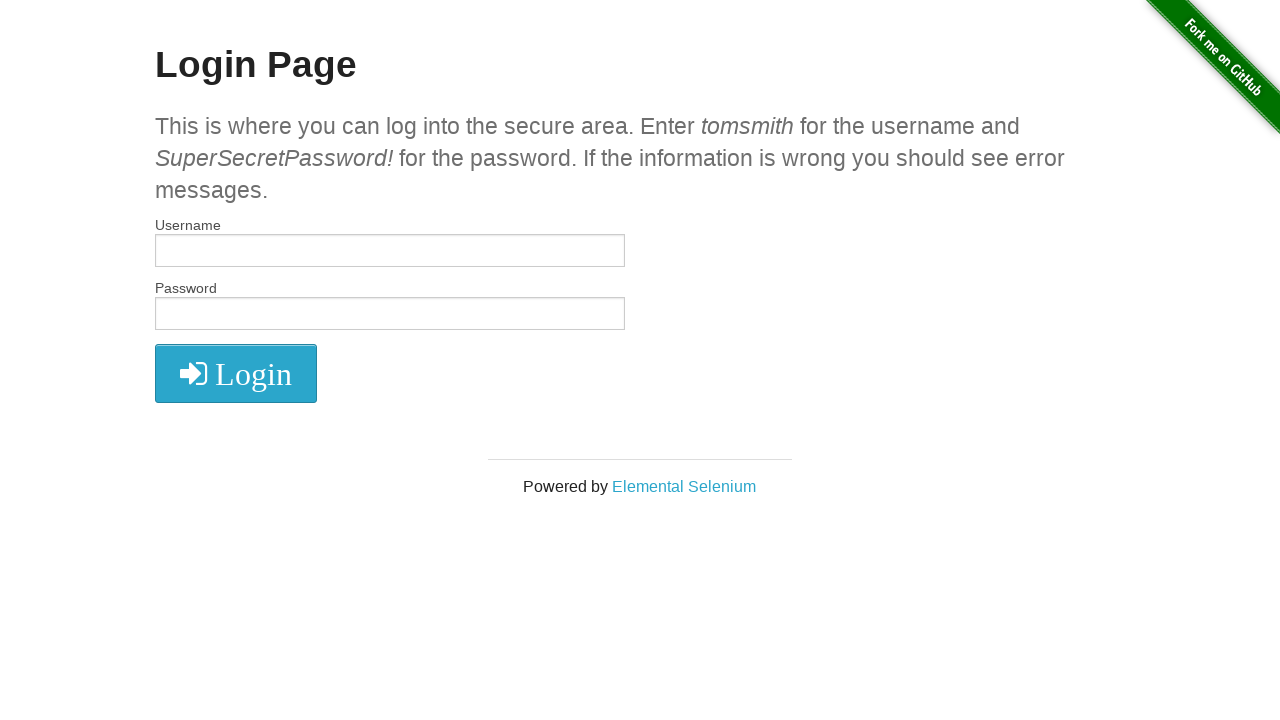

Filled username field with 'tomsmith' on #username
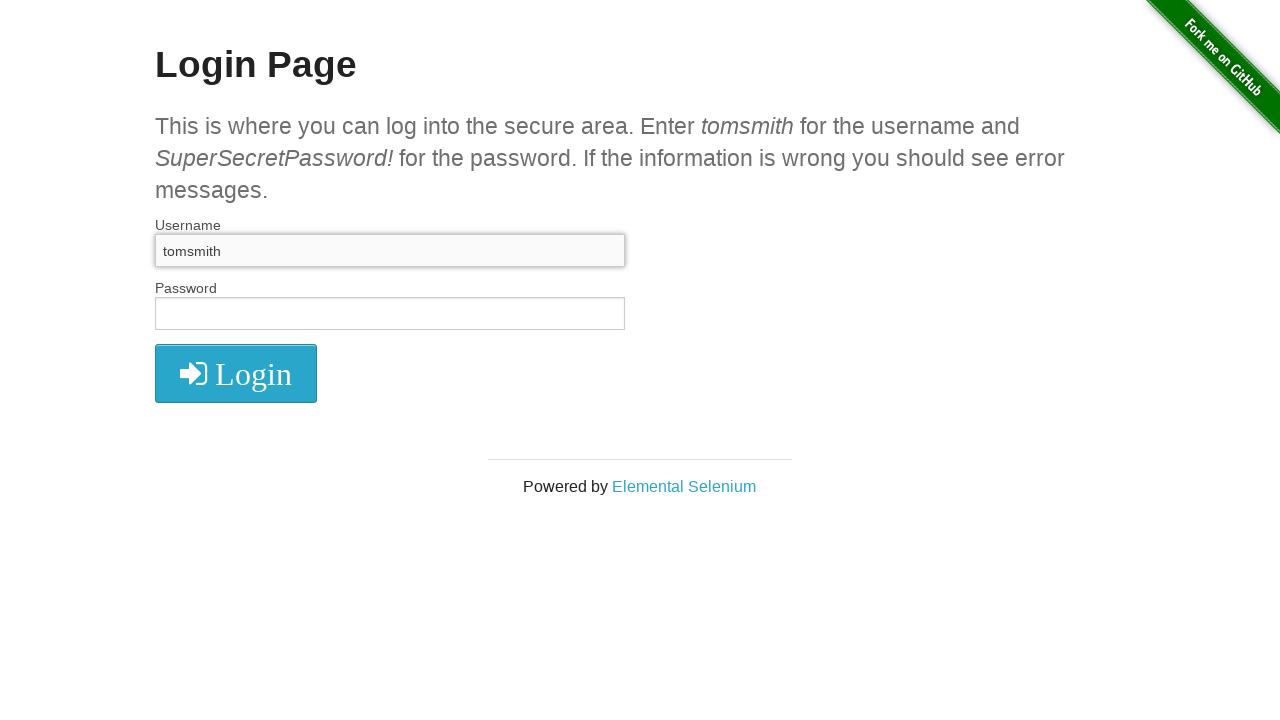

Filled password field with 'SuperSecretPassword' on #password
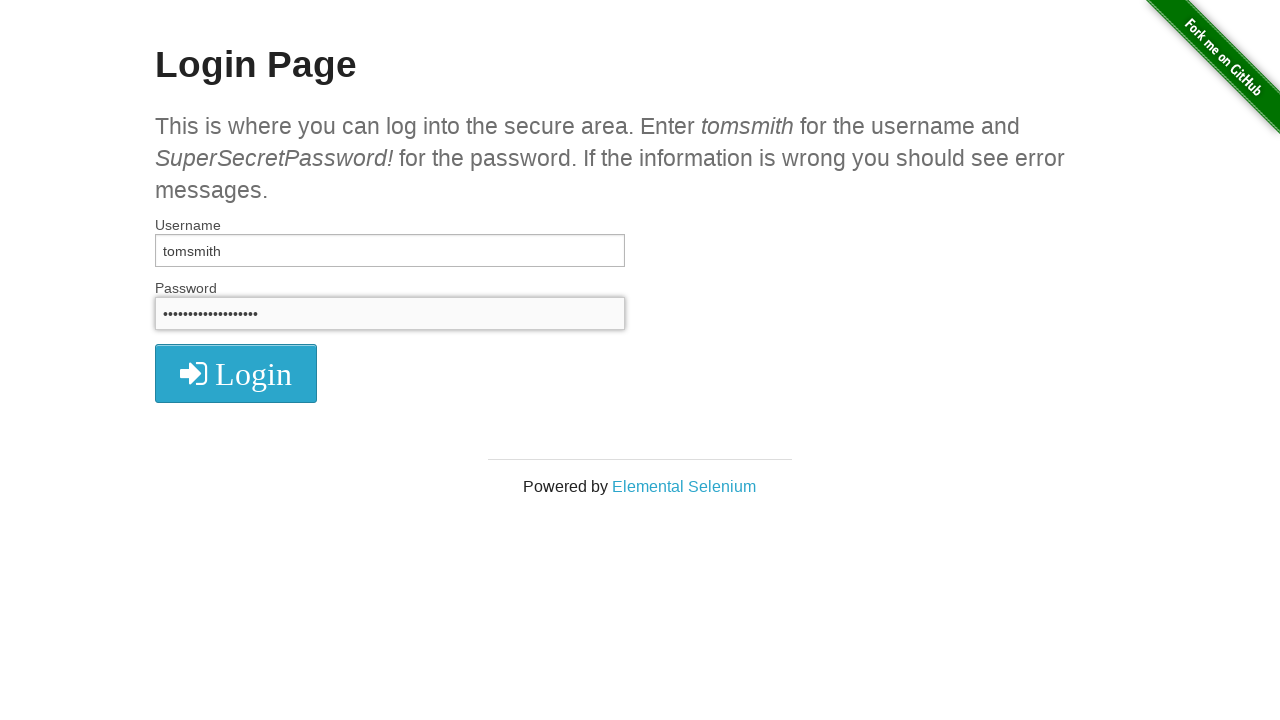

Clicked login button at (236, 374) on xpath=//i[@class='fa fa-2x fa-sign-in']
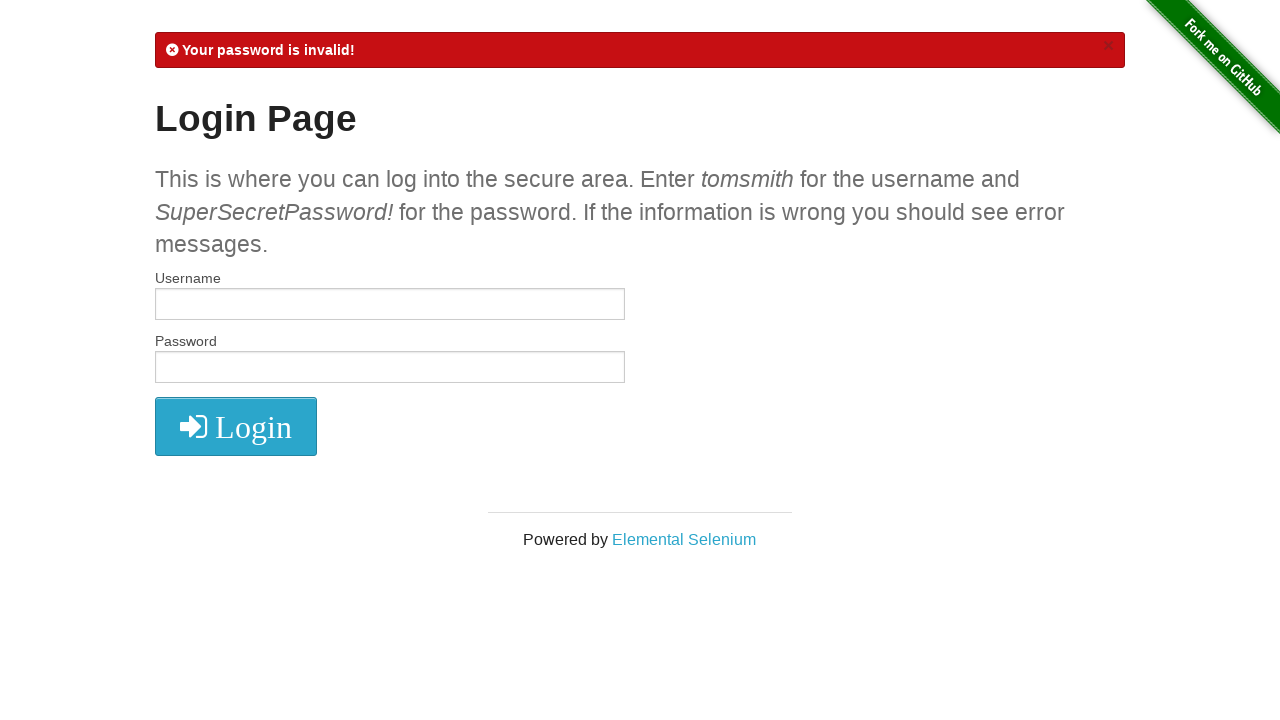

Waited for error message element to appear
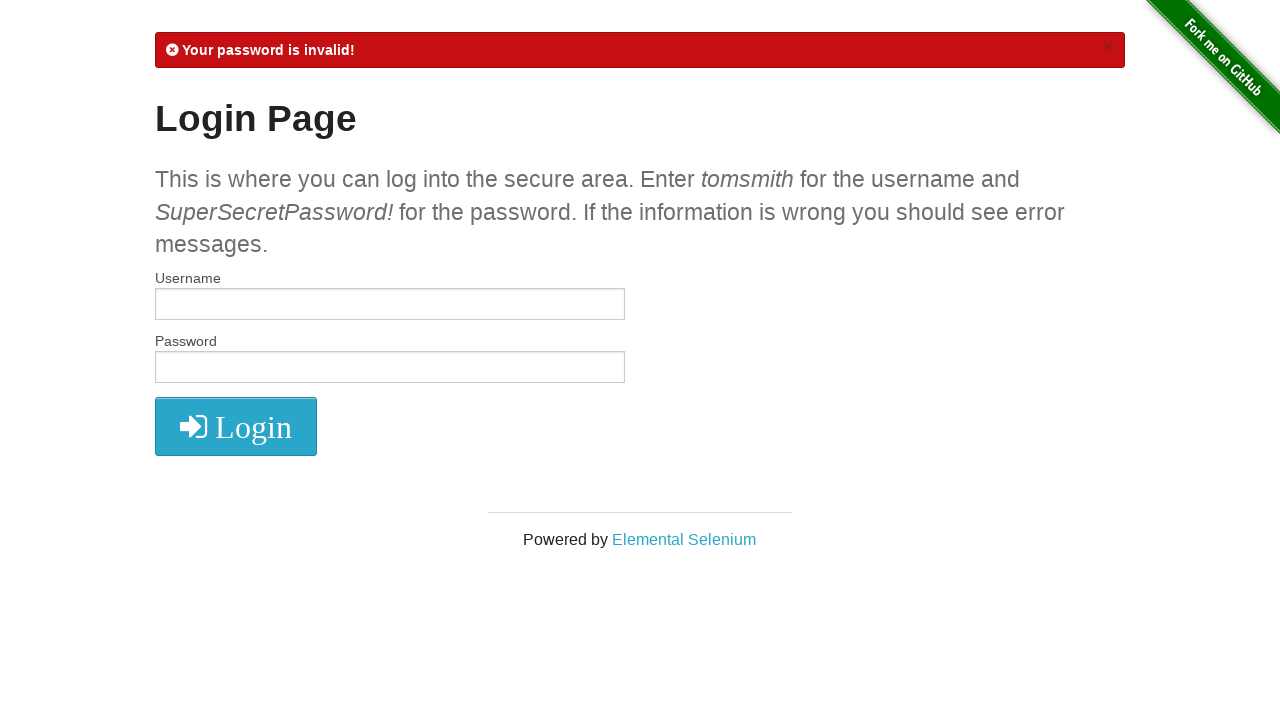

Extracted error message text content
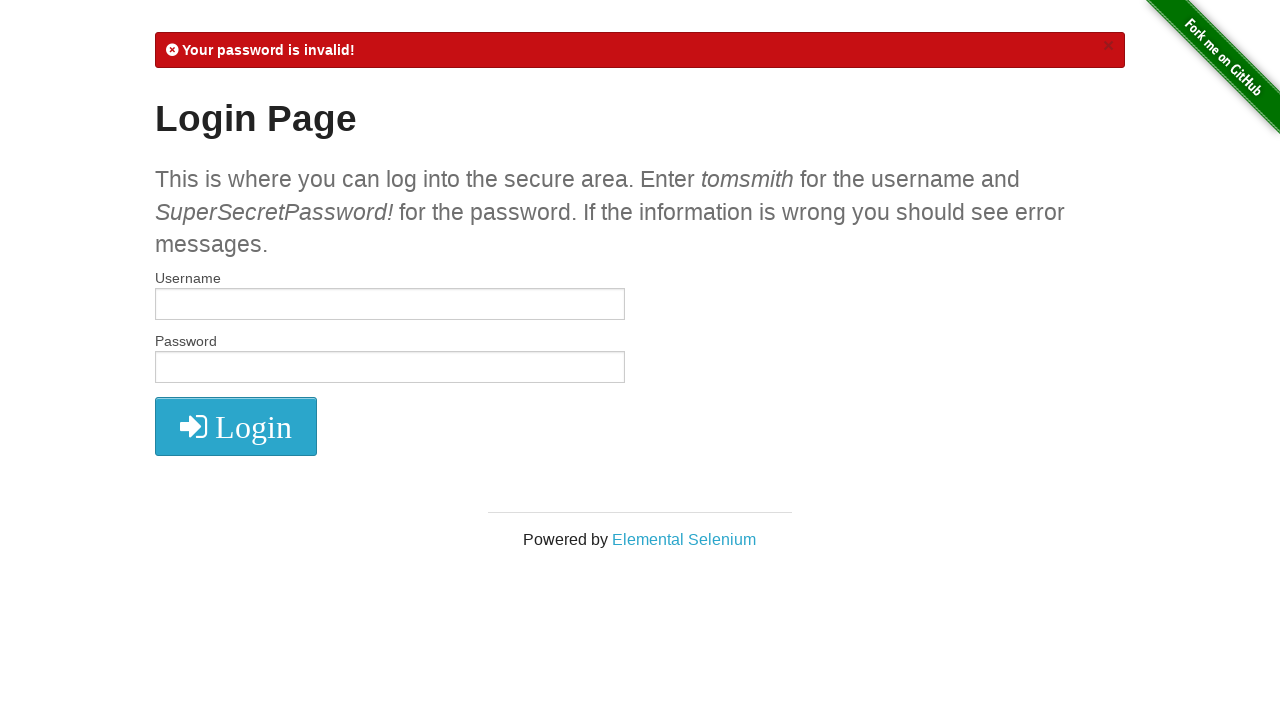

Verified that 'Your password is invalid!' message is displayed
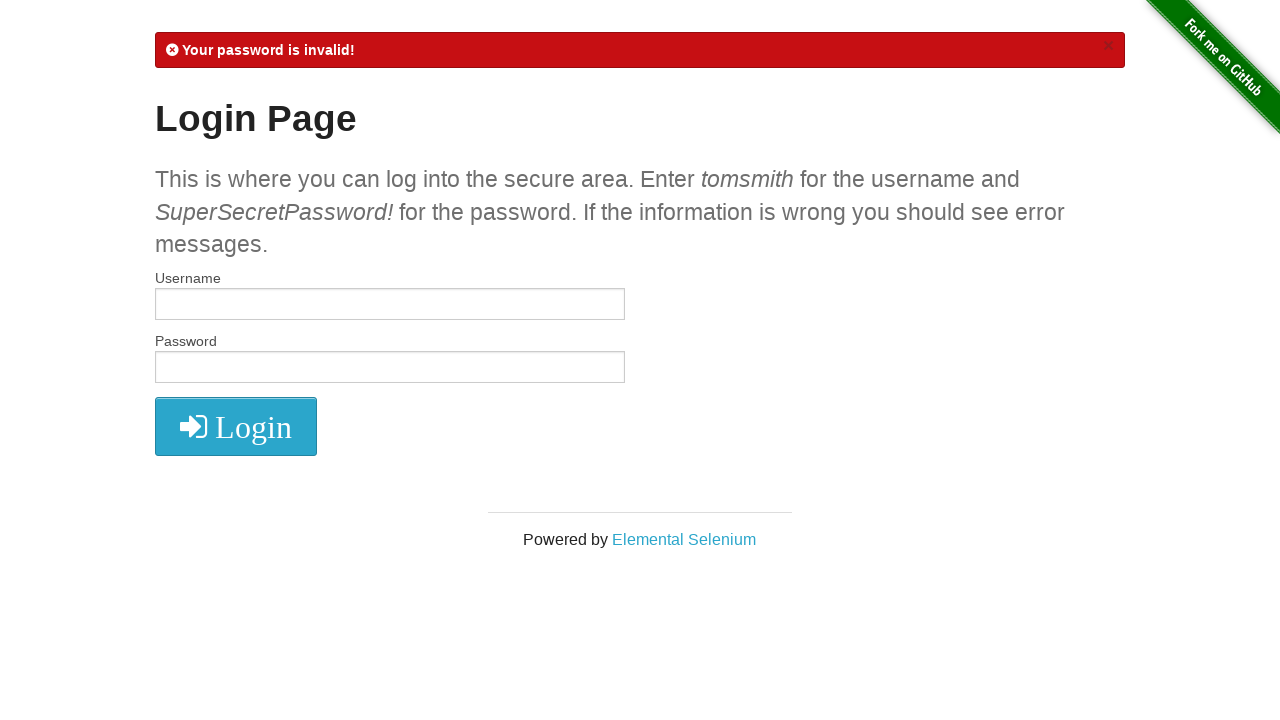

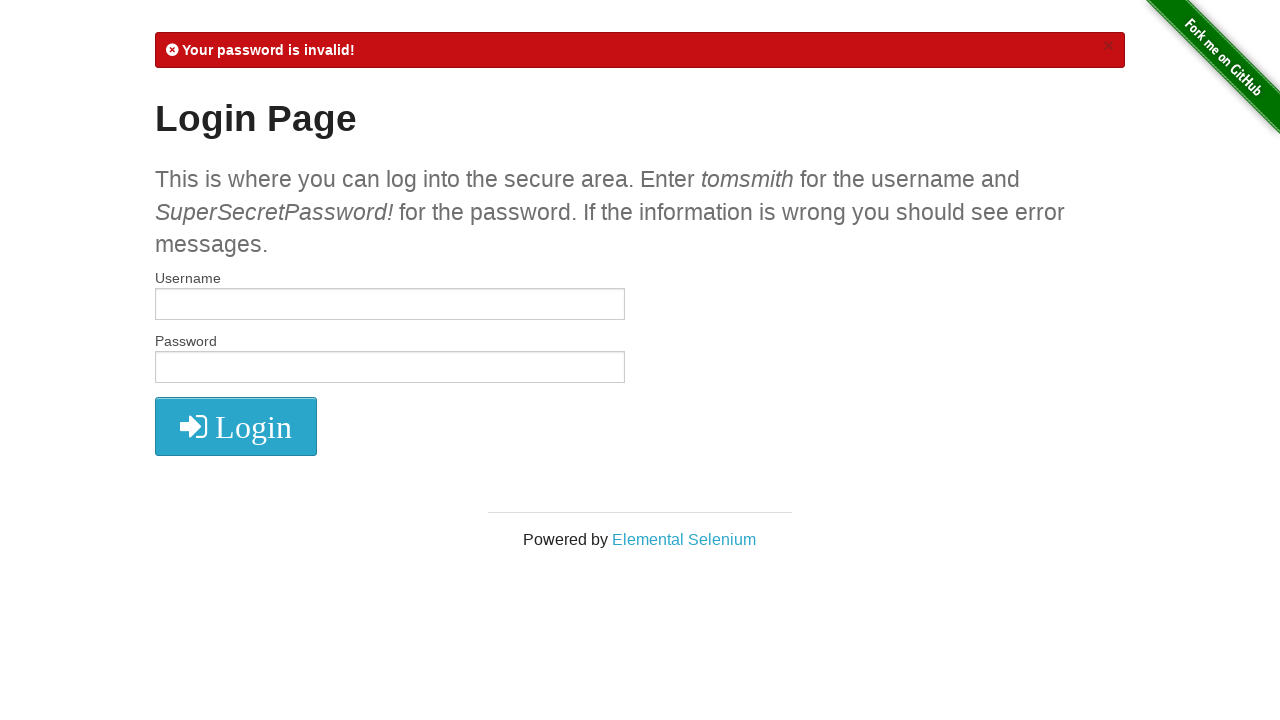